Tests clicking a button element that contains NBSP (non-breaking space) characters on the UI Testing Playground site, verifying the button can be located and interacted with.

Starting URL: http://uitestingplayground.com/nbsp

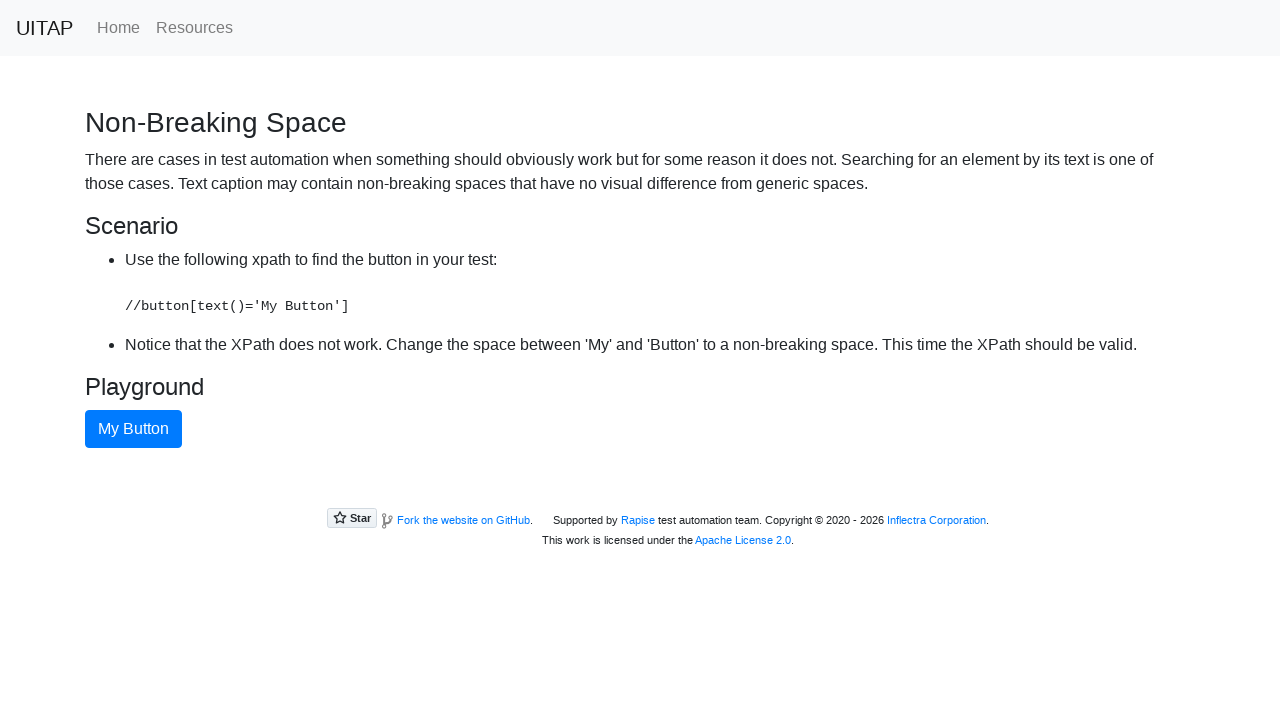

Located button element containing 'Button' text with NBSP characters
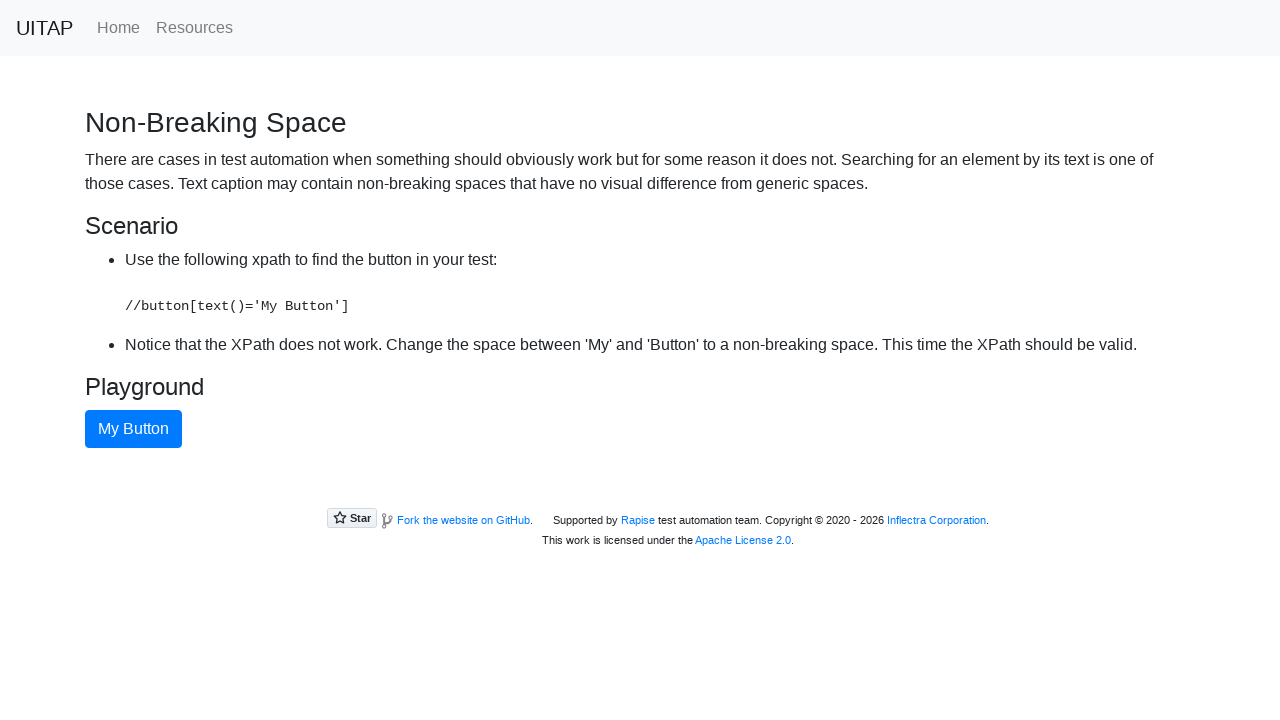

Button became visible
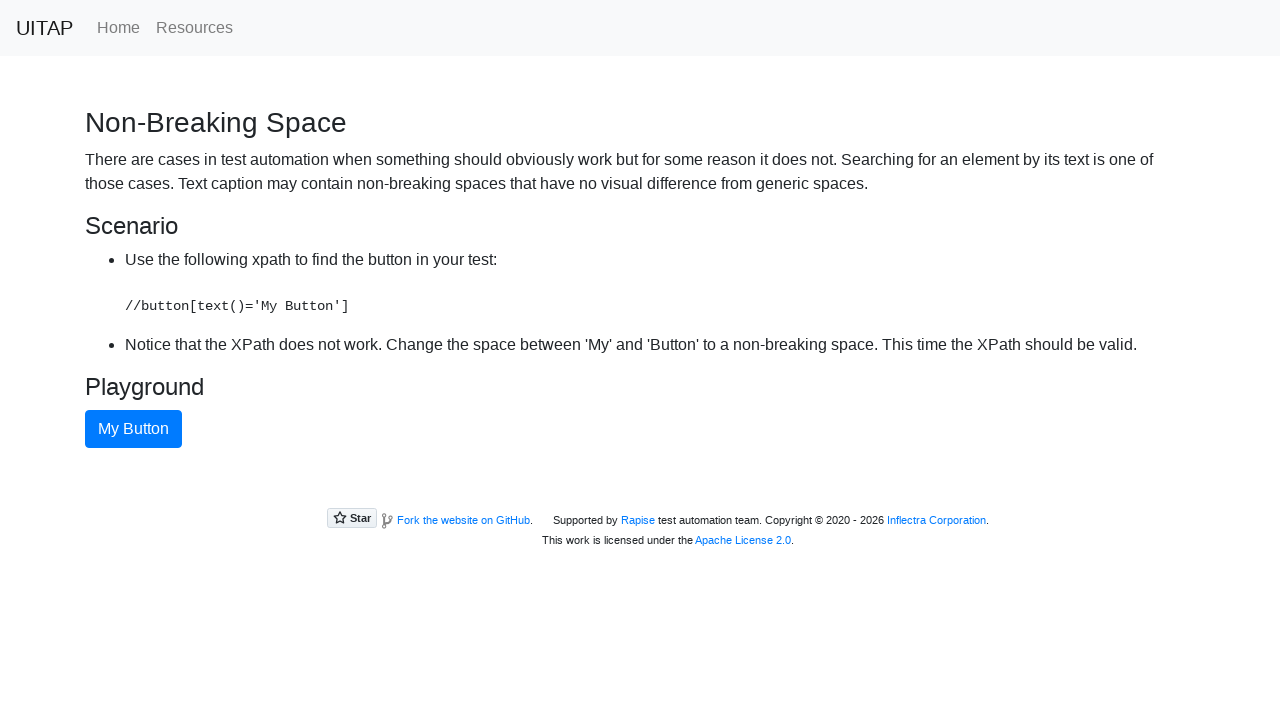

Clicked the NBSP button element at (134, 429) on xpath=//button[contains(text(),'Button')]
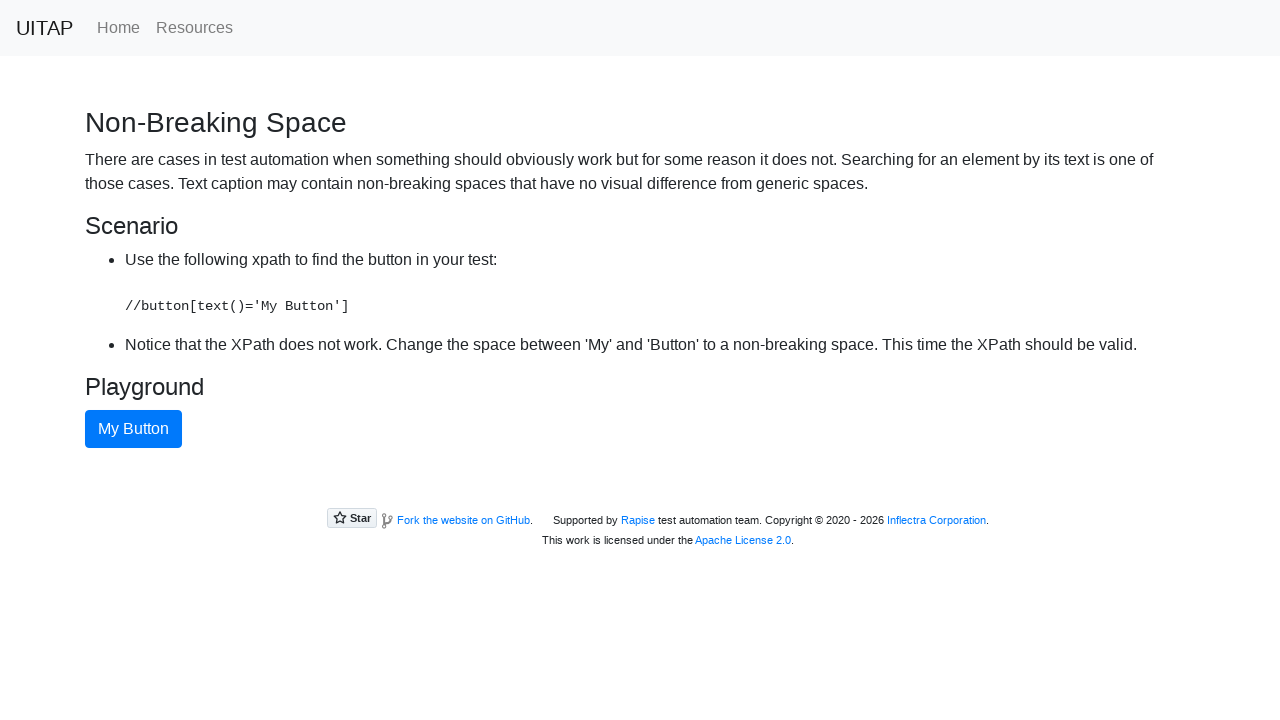

Button remained visible after click interaction
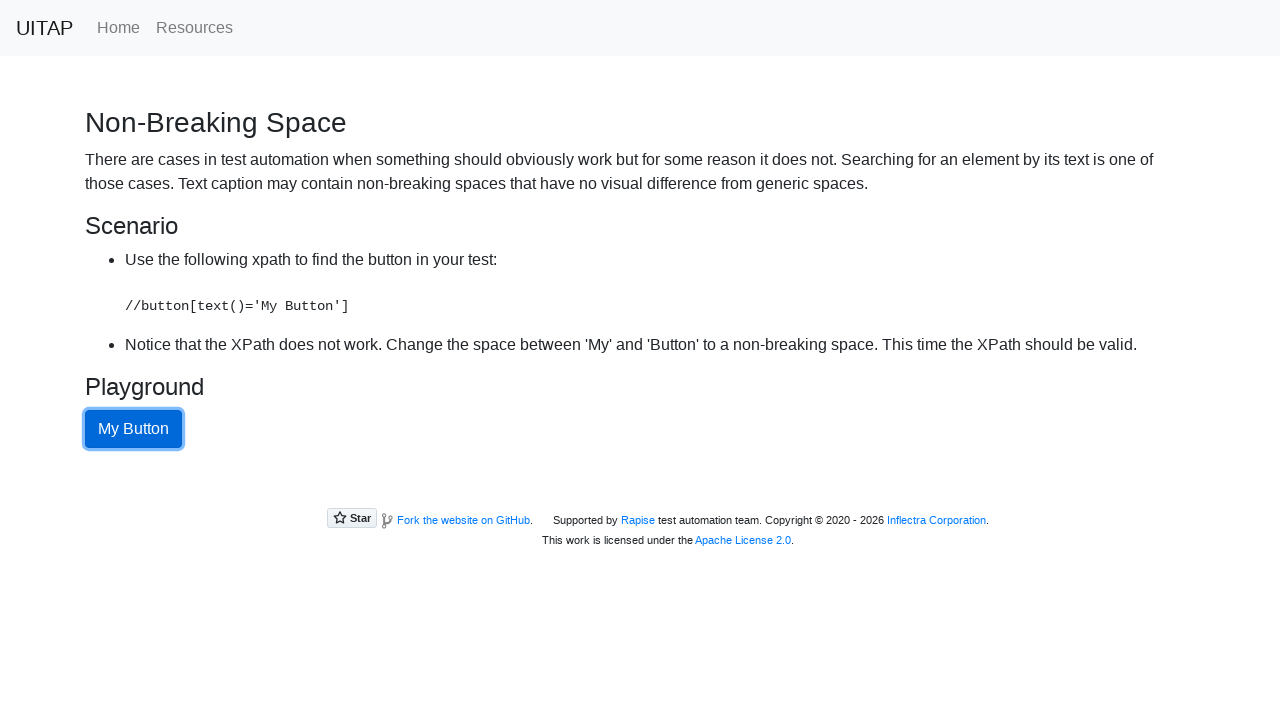

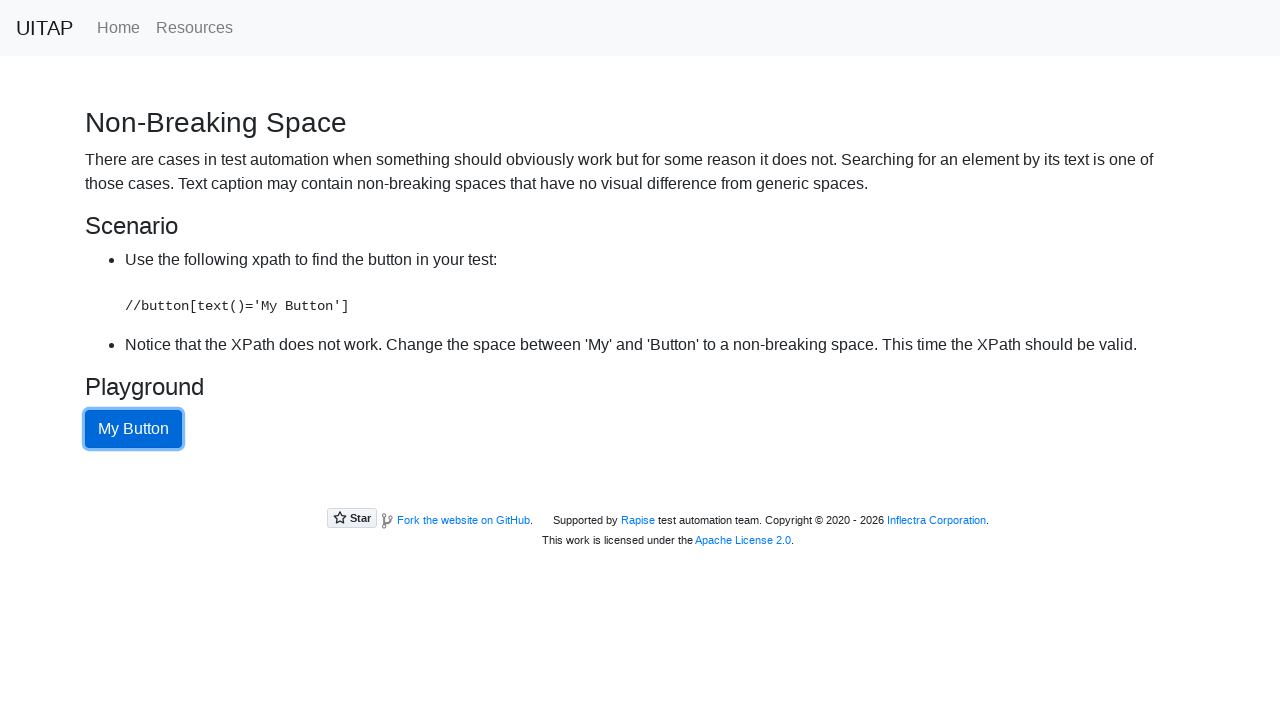